Tests product browsing on Demoblaze by navigating to Laptops category and selecting the first laptop product

Starting URL: https://demoblaze.com/index.html

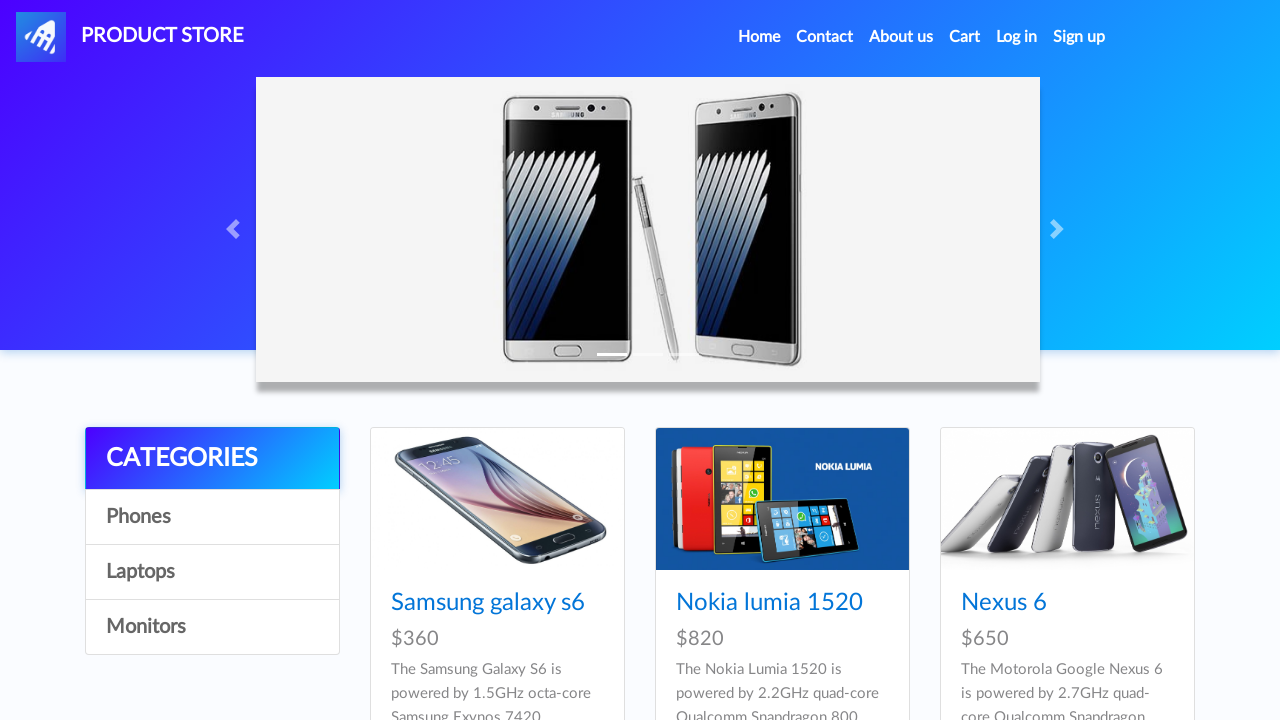

Clicked on Laptops category at (212, 572) on xpath=//a[contains(text(),'Laptops')]
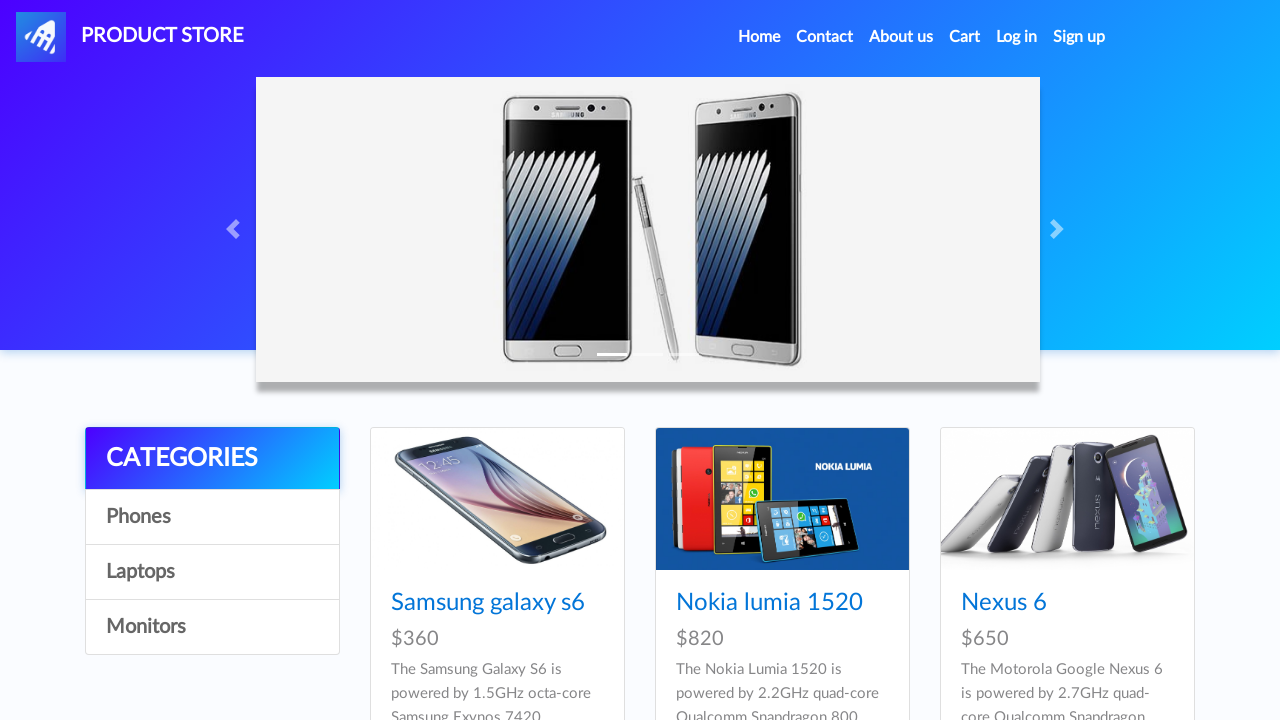

Waited for product cards to load in Laptops category
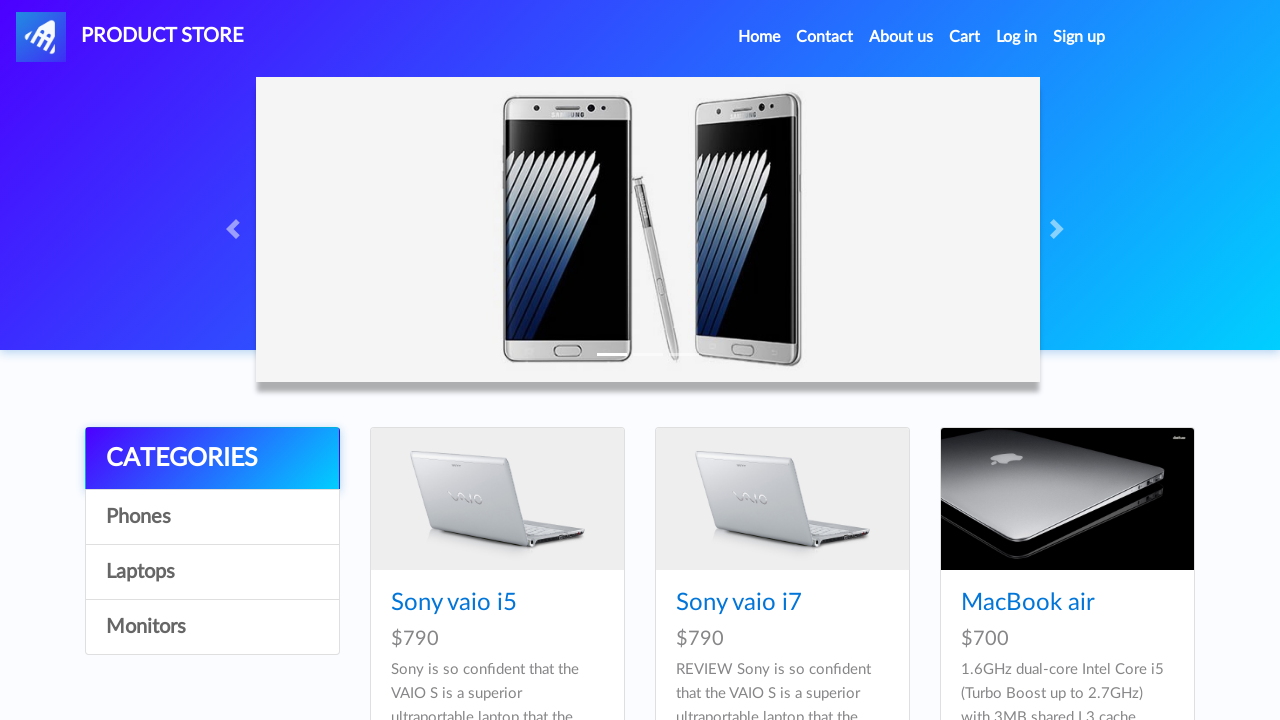

Clicked on the first laptop product at (497, 499) on xpath=//*[@id='tbodyid']/div[1]/div/a
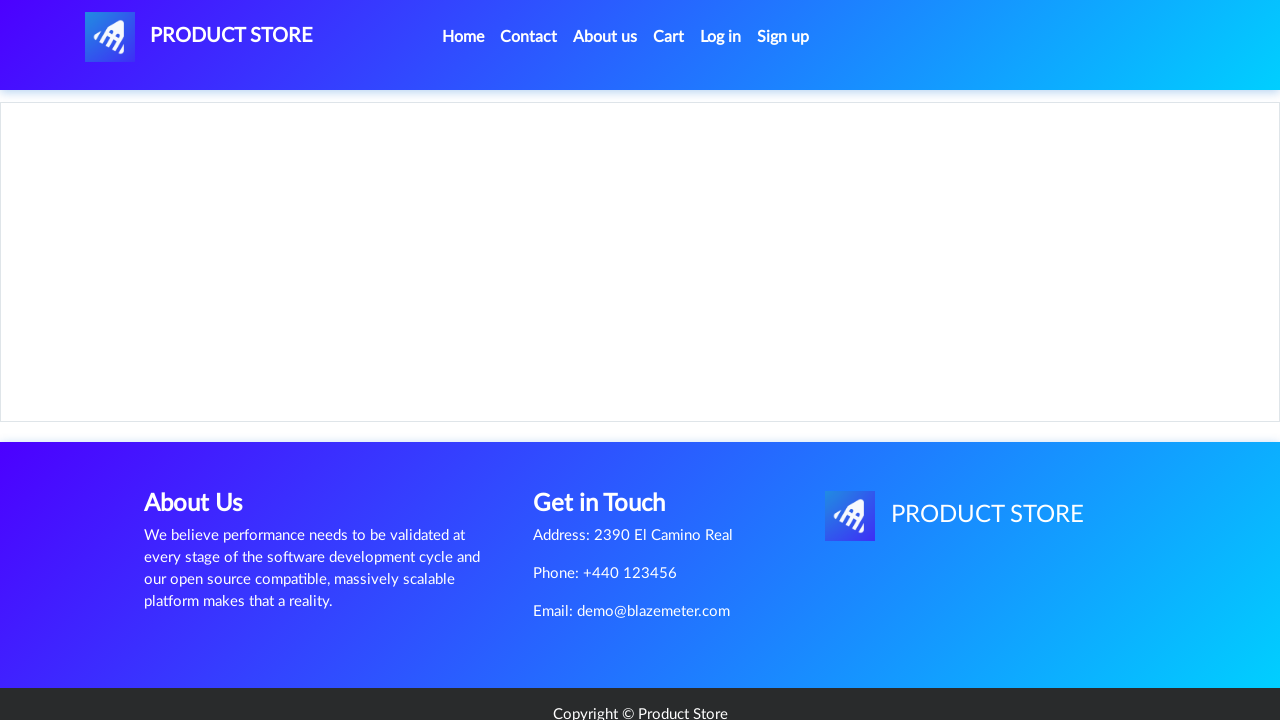

Waited for product page to load with Add to Cart button
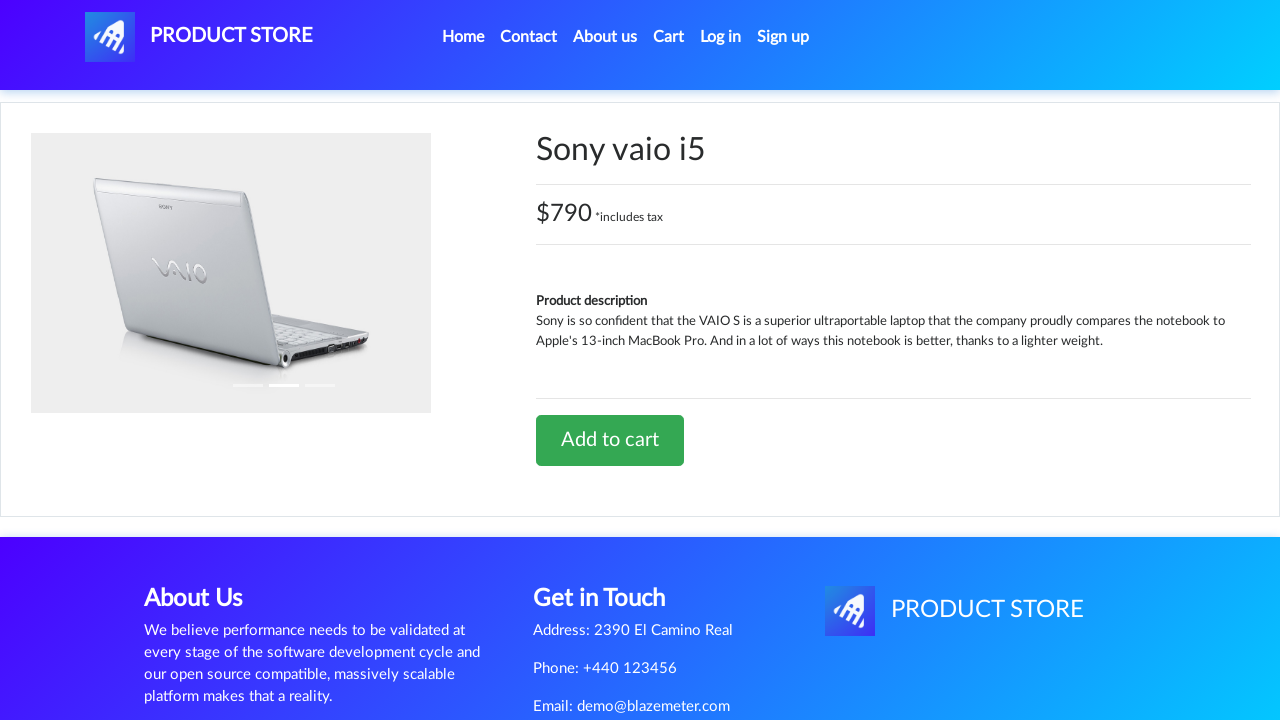

Located the Add to Cart button element
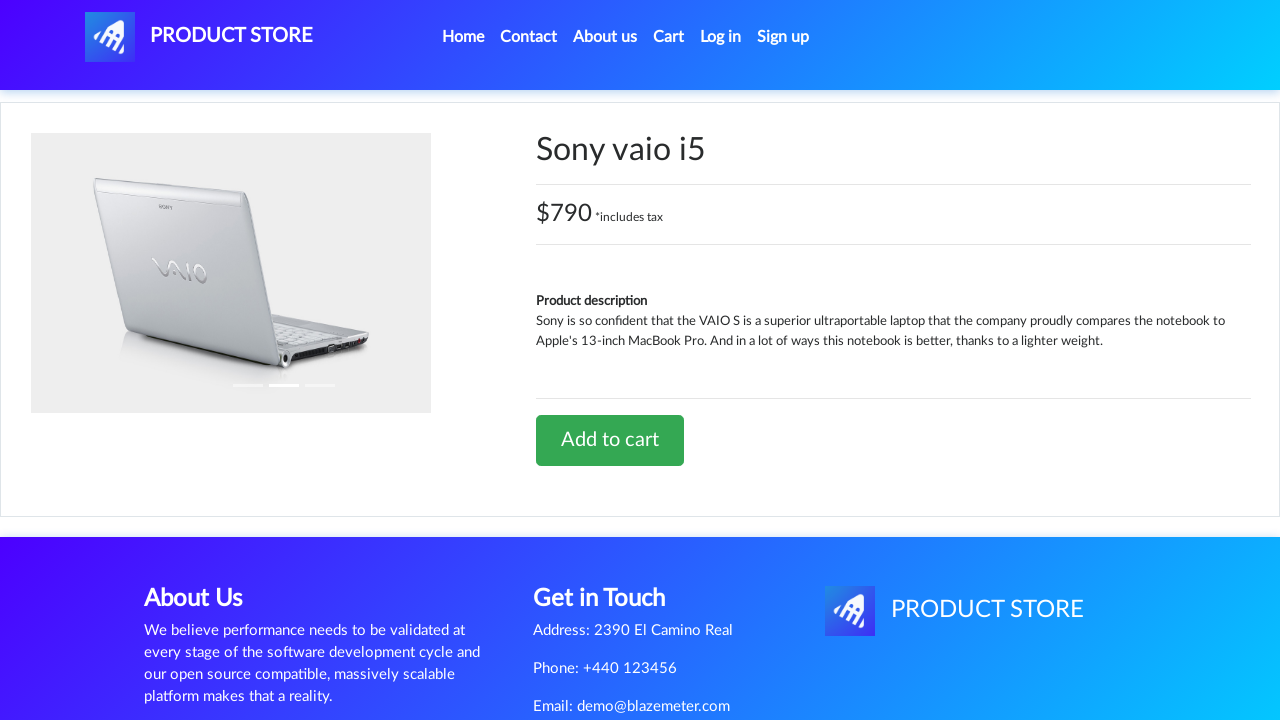

Retrieved text content from Add to Cart button
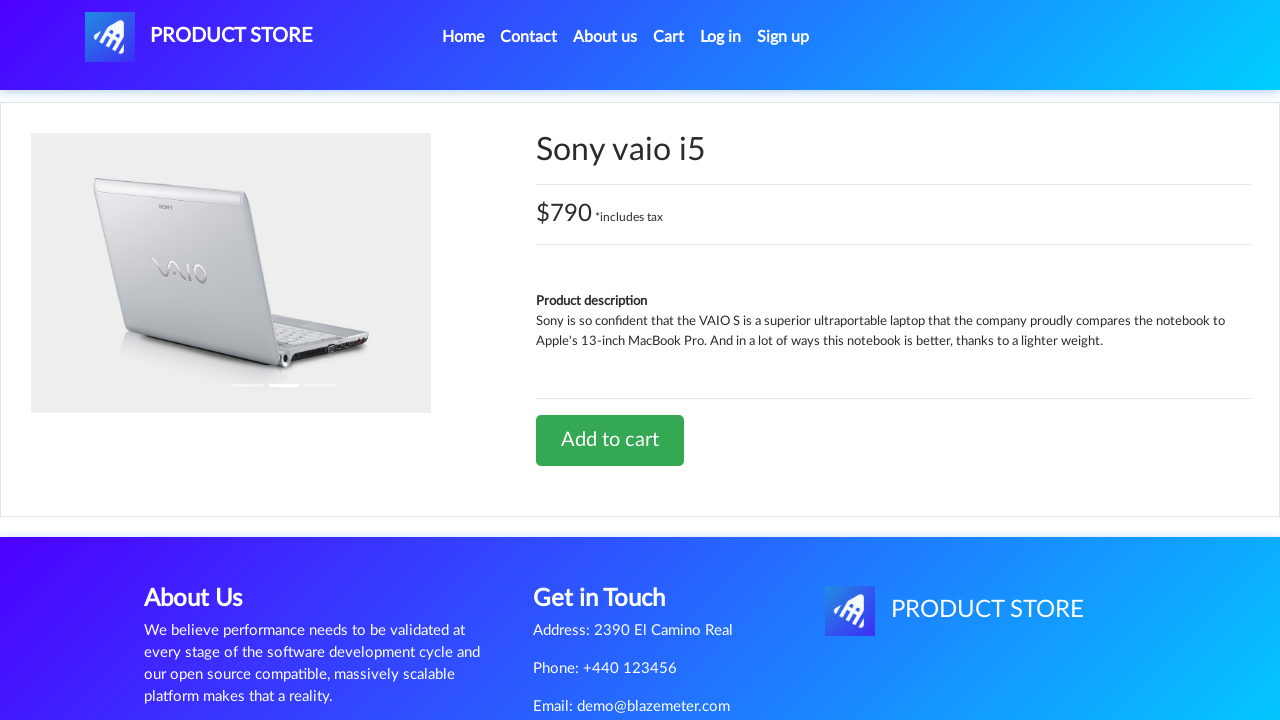

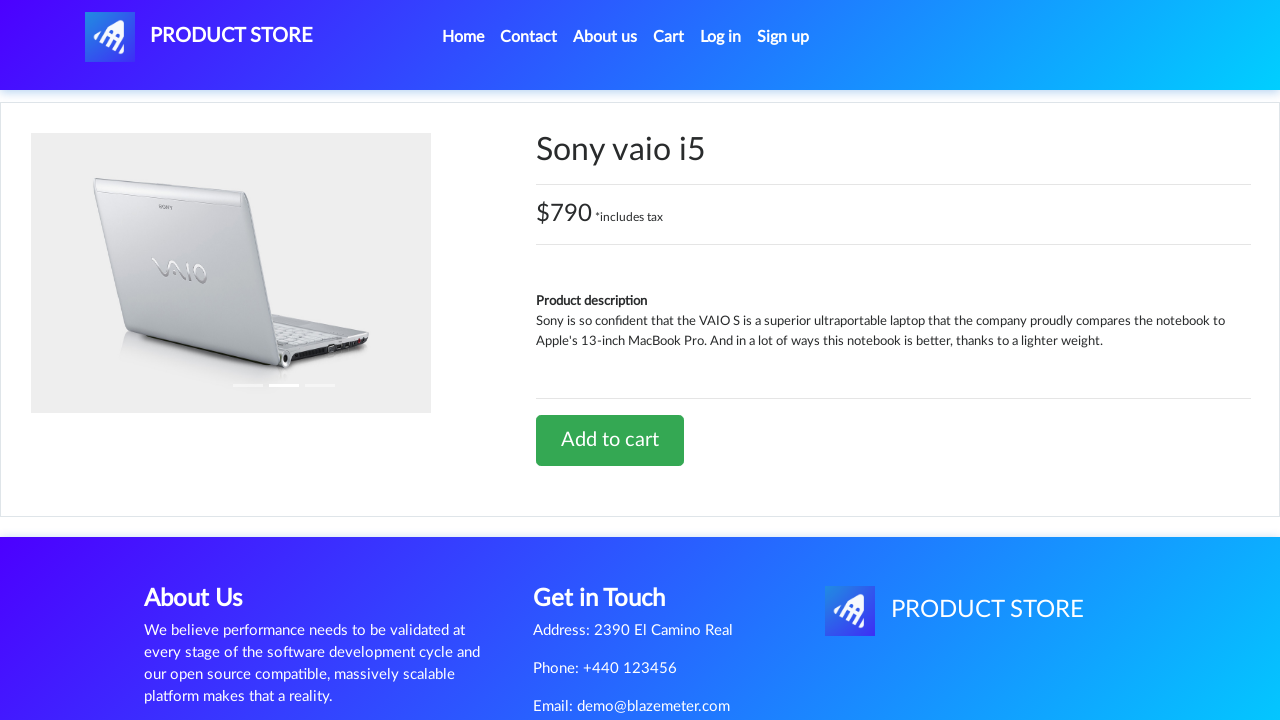